Tests multiple window handling by clicking a link that opens a new window, switching to it, and then closing it

Starting URL: https://accounts.google.com/signup

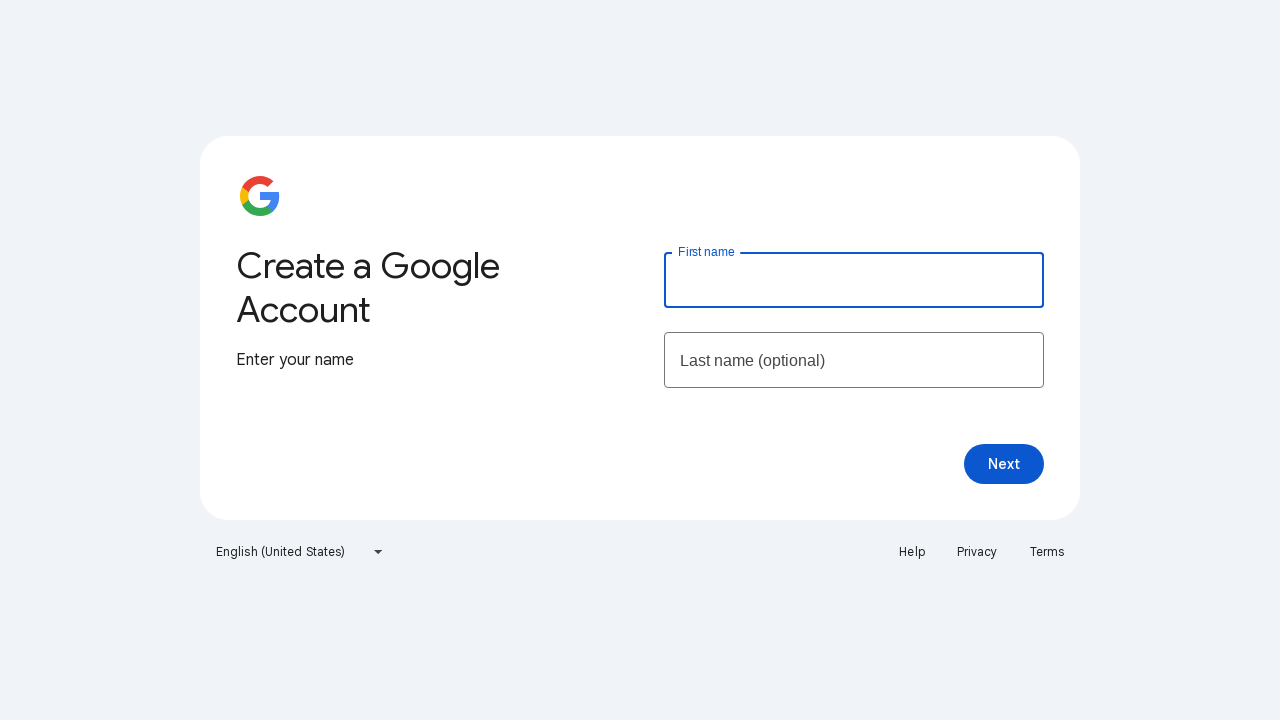

Clicked the first link in the footer to open a new window at (912, 552) on xpath=//footer//ul/li[1]/a
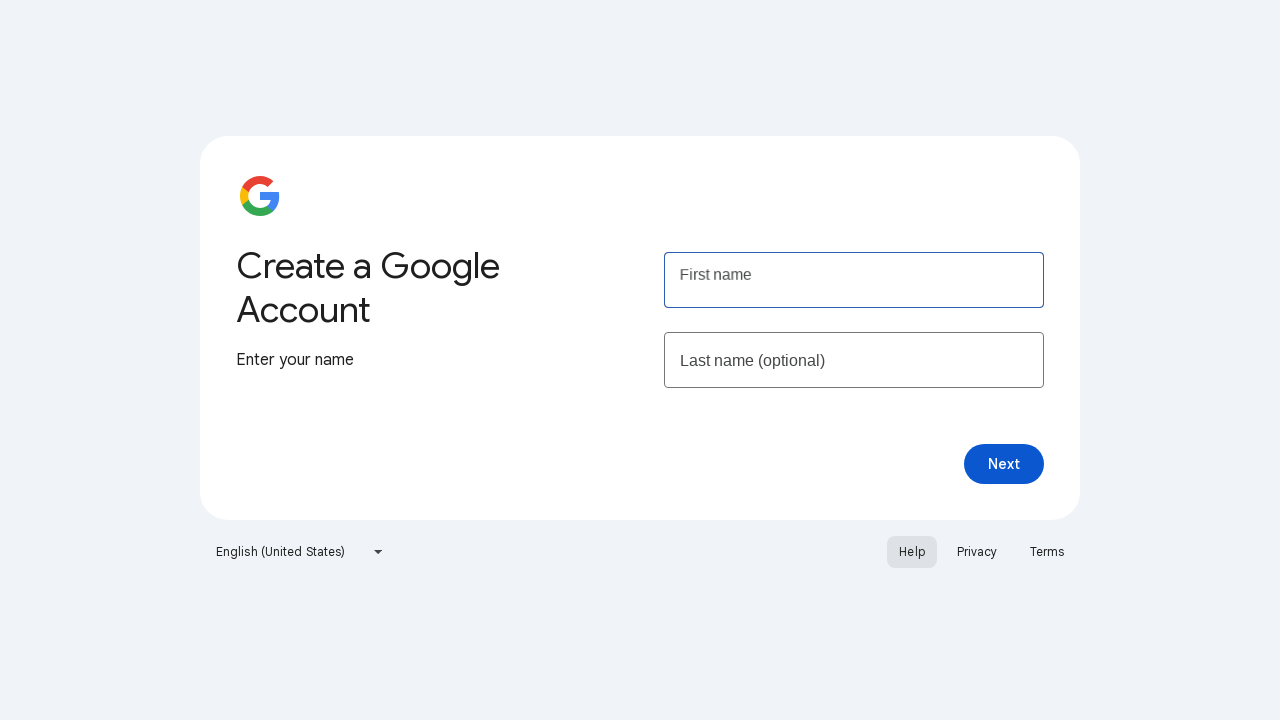

Waited for new window to open
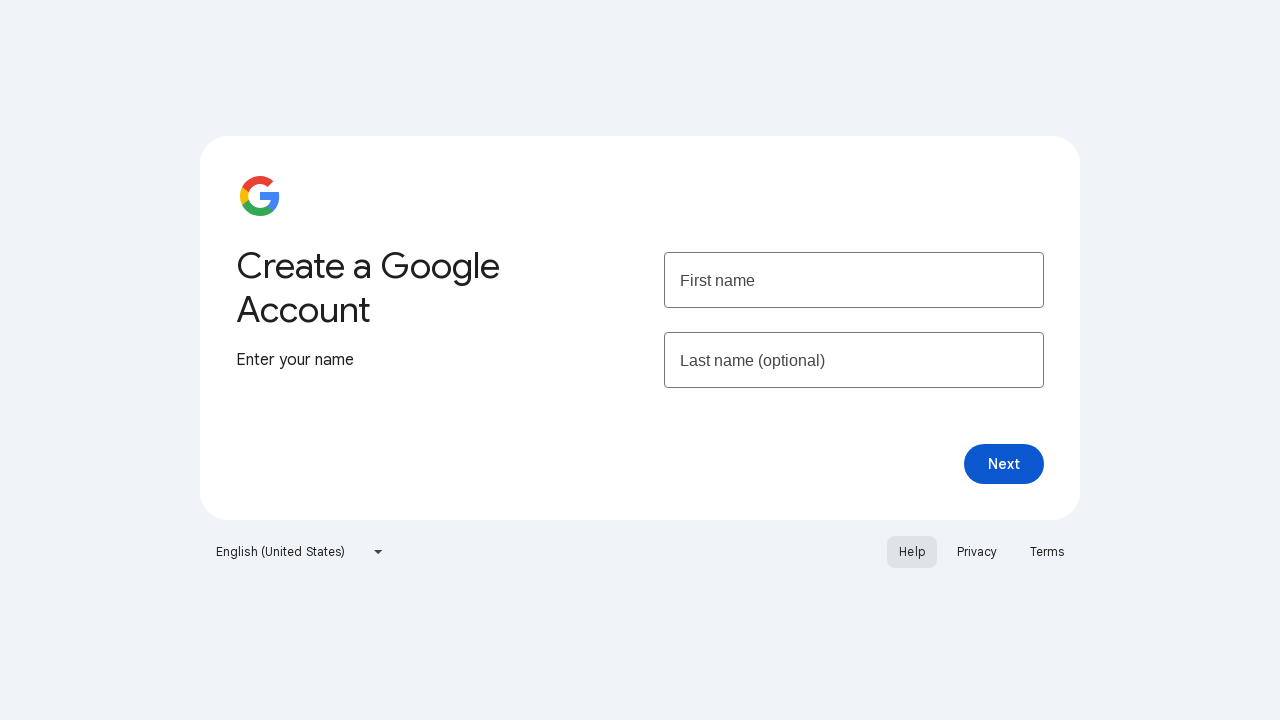

Retrieved all open pages/windows from context
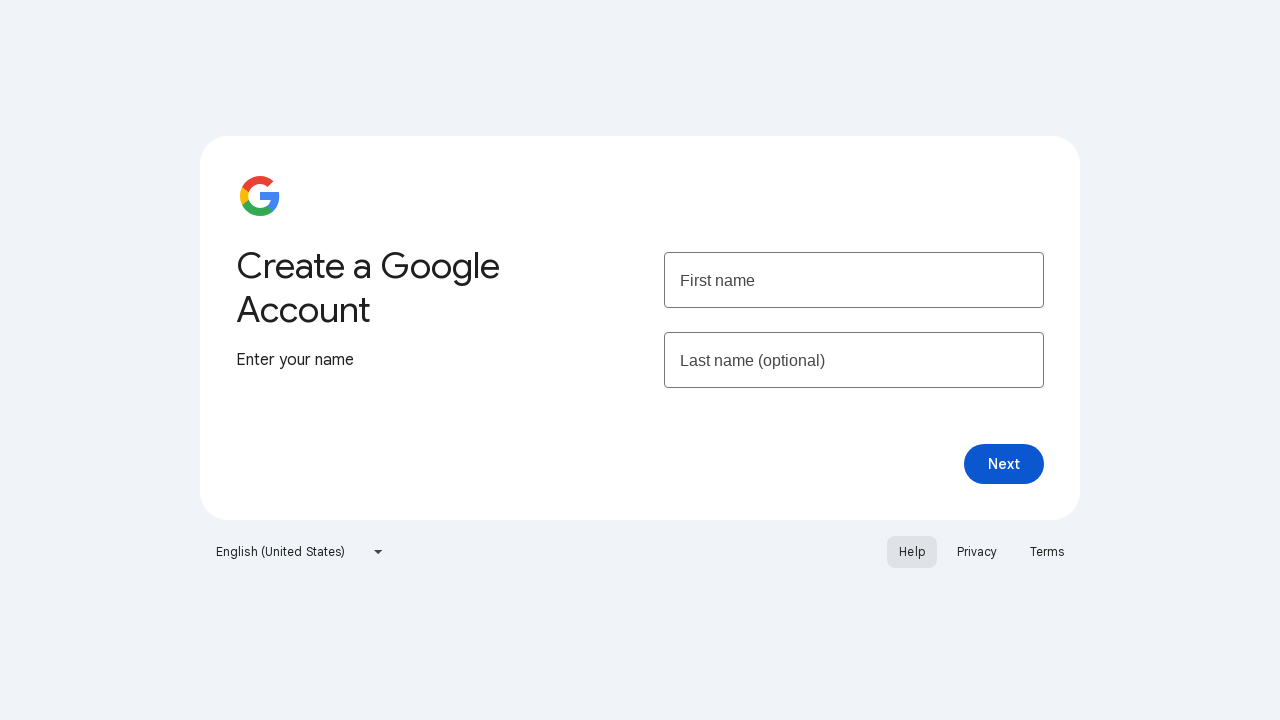

Switched to the newly opened window
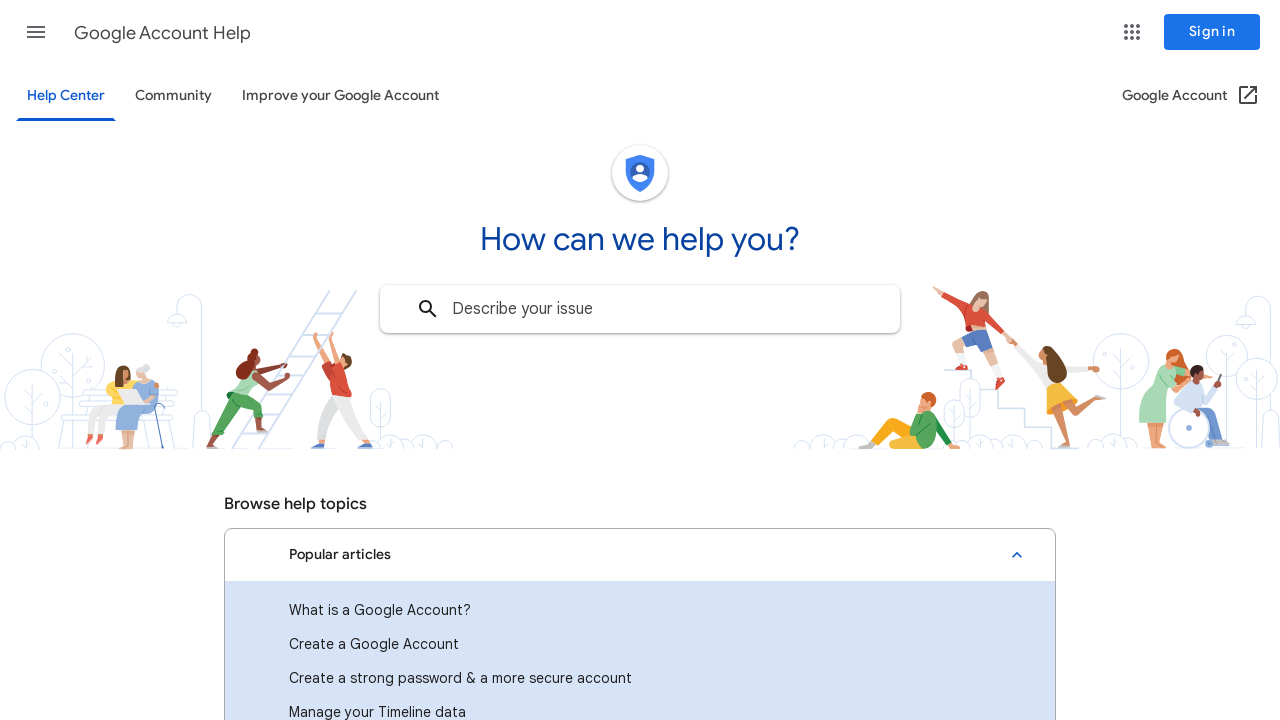

Closed the new window
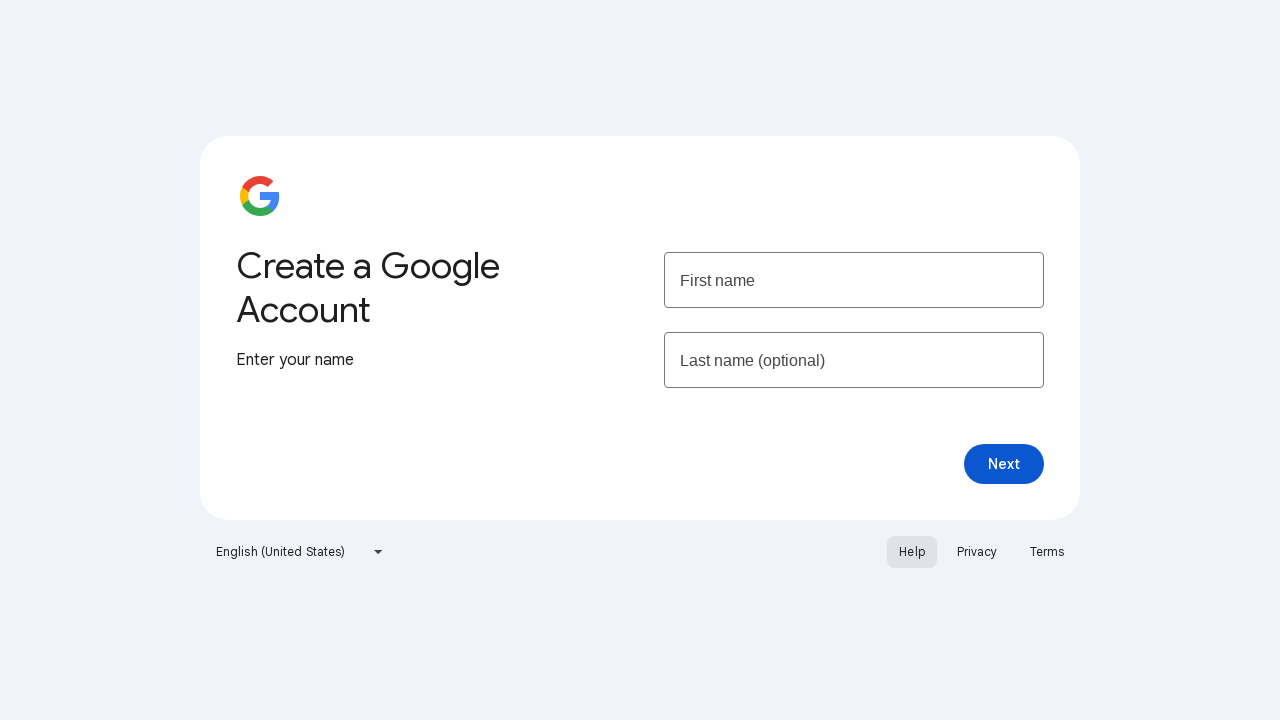

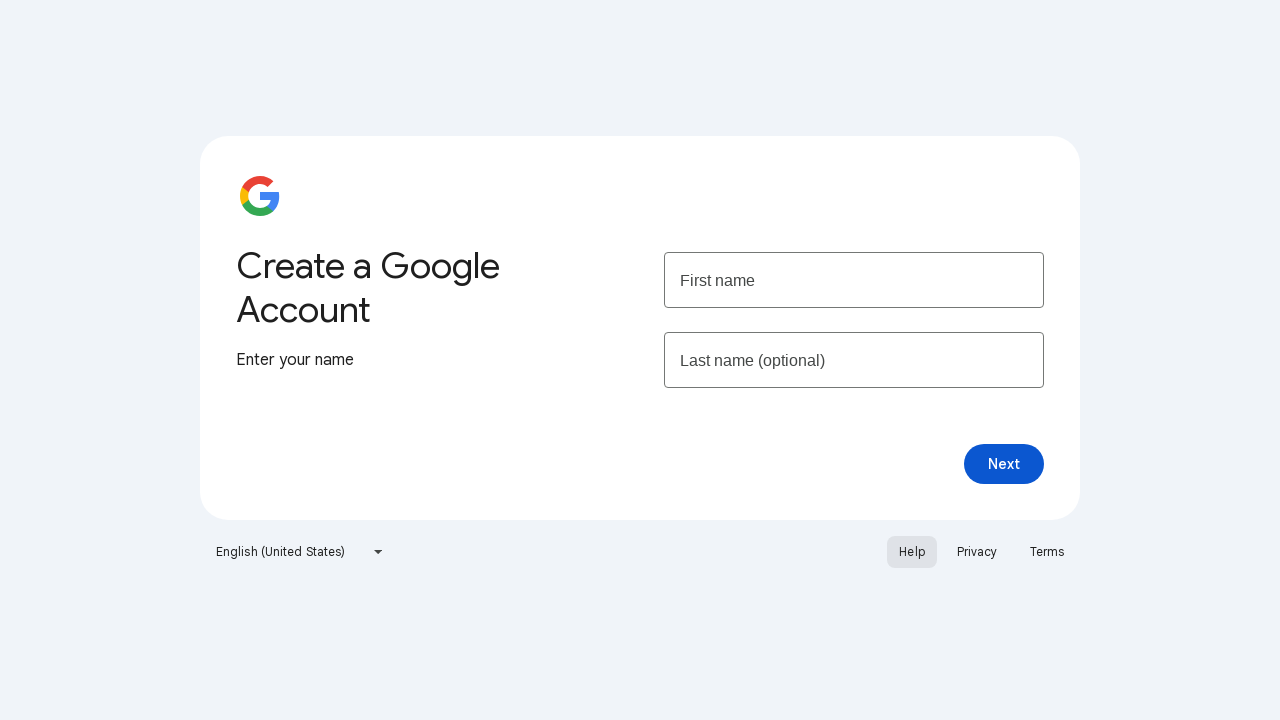